Tests navigation menu hover functionality by hovering over a menu item and clicking on a submenu option to navigate to the 10-year mortgage calculator page

Starting URL: https://www.mortgagecalculator.org/

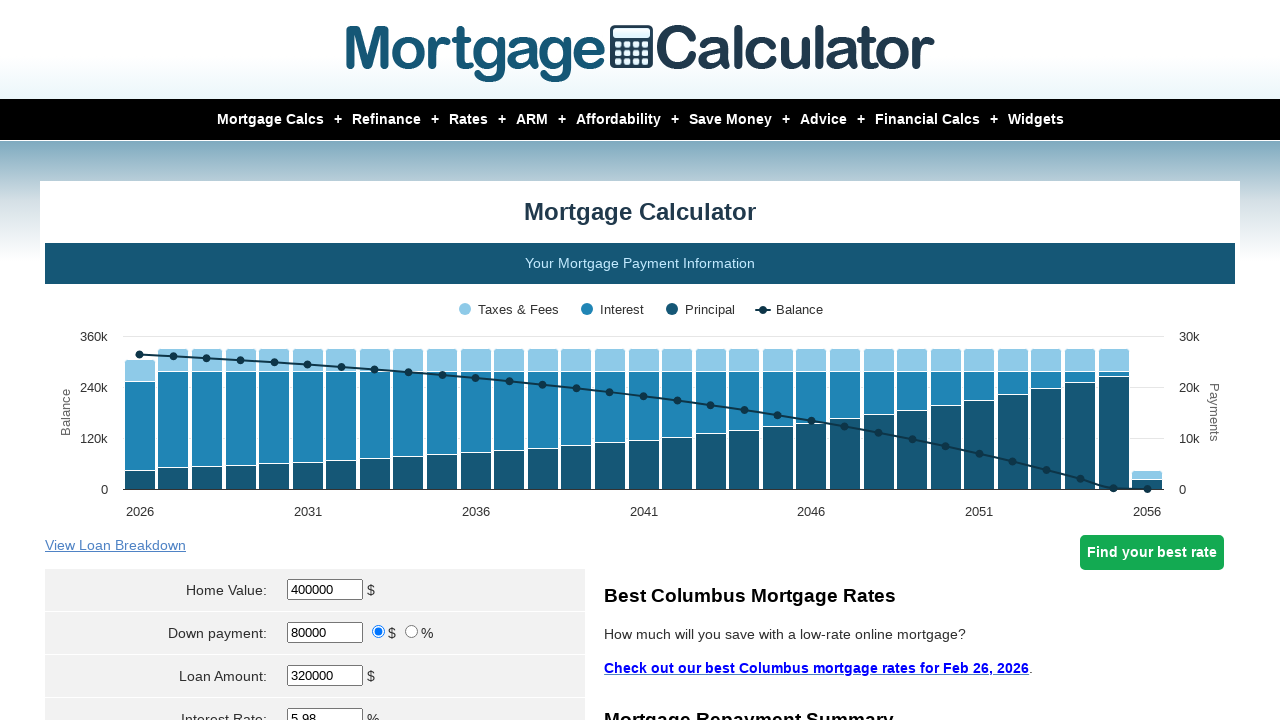

Hovered over first navigation menu item to reveal submenu at (270, 120) on xpath=/html/body/section/section/div/div/nav/ul/li[1]/a
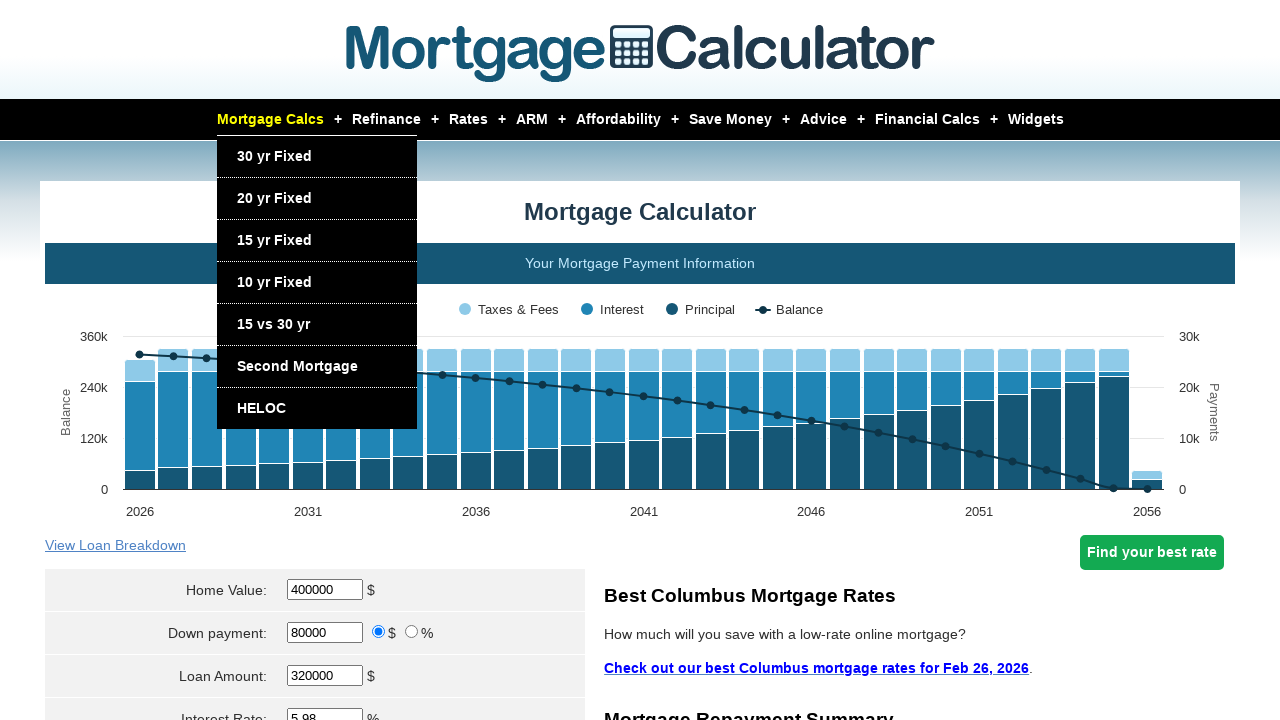

Clicked on '10 years' submenu option at (274, 282) on xpath=/html/body/section/section/div/div/nav/ul/li[1]/ul/li[4]/a
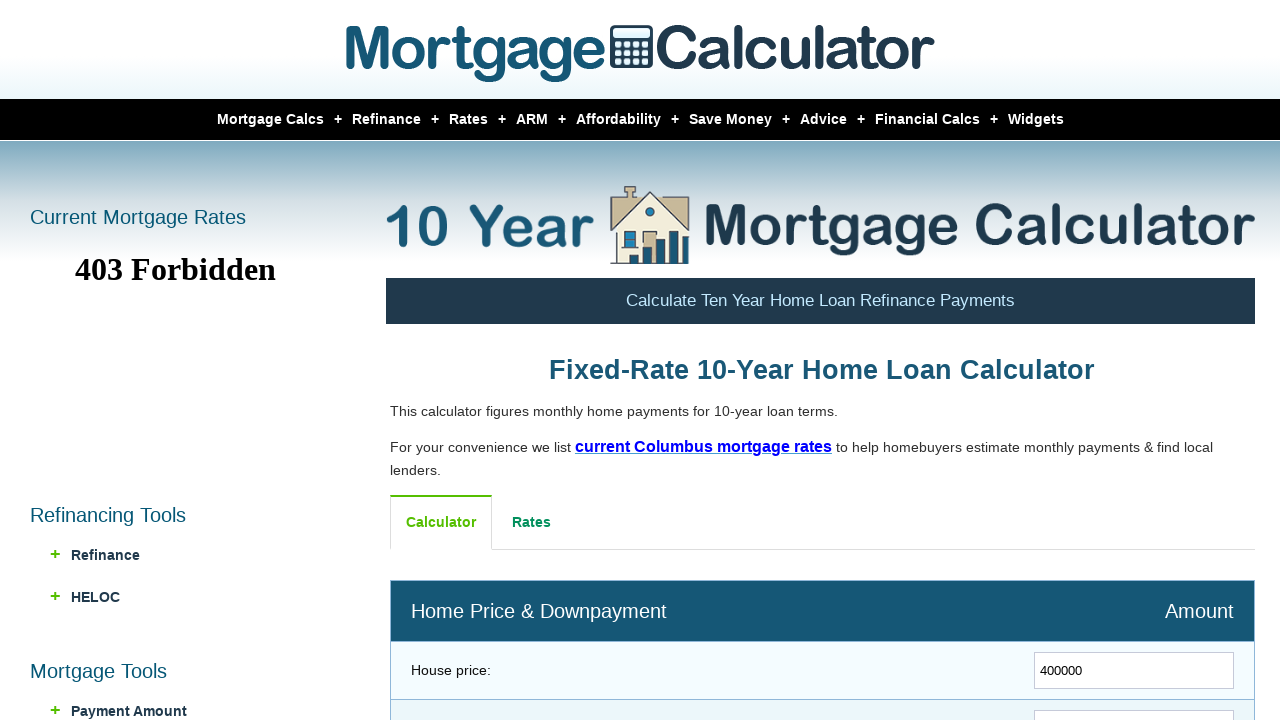

10-year mortgage calculator page loaded successfully
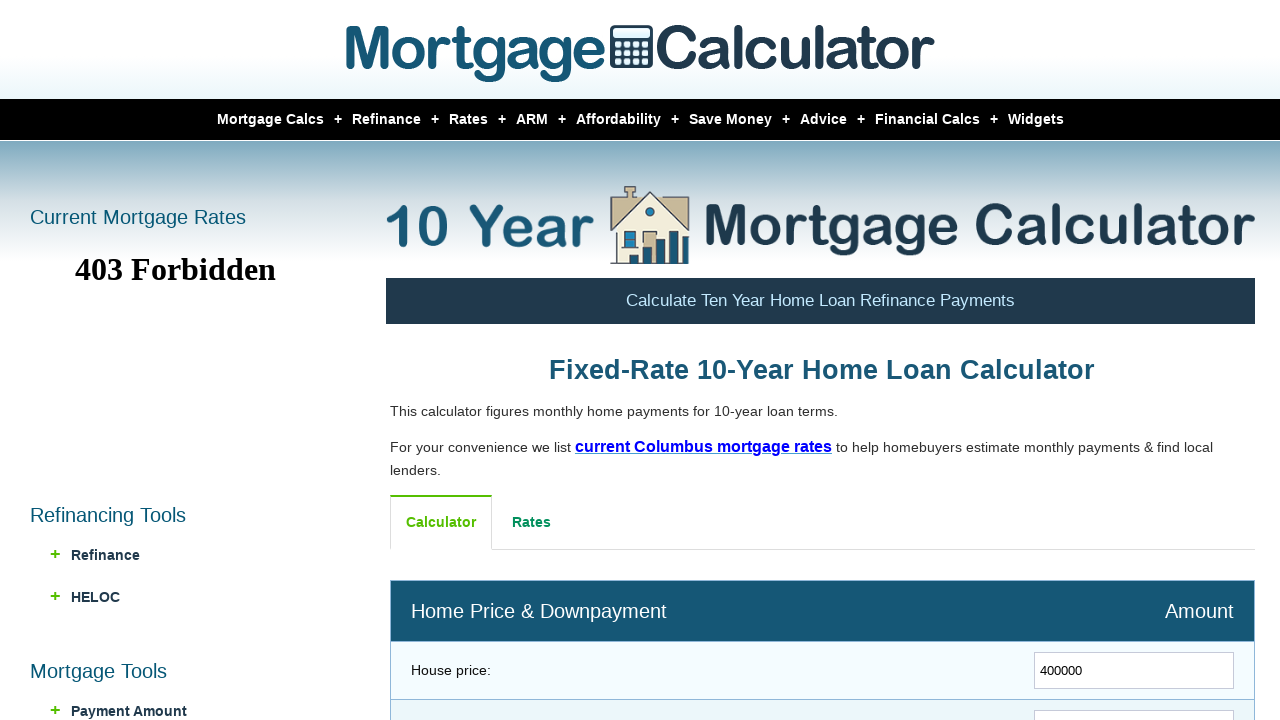

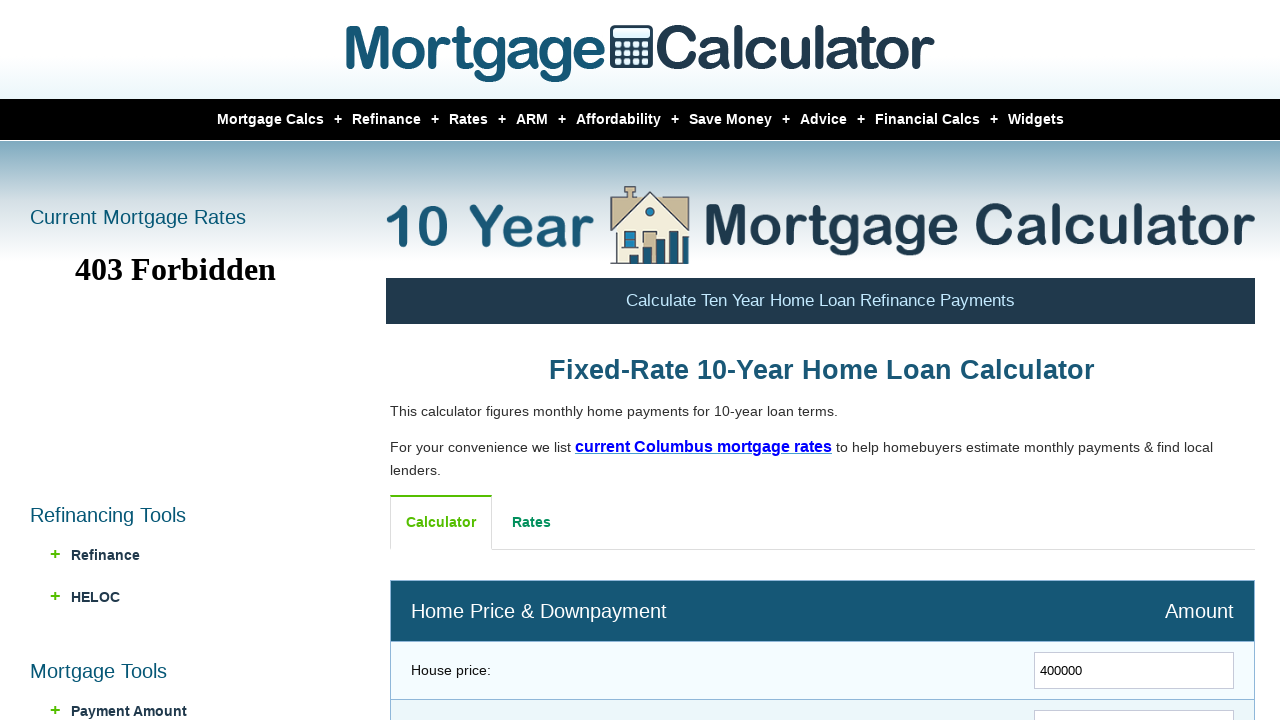